Navigates to Dynamic Controls page, removes a checkbox, then adds it back, verifying messages at each step

Starting URL: https://the-internet.herokuapp.com/

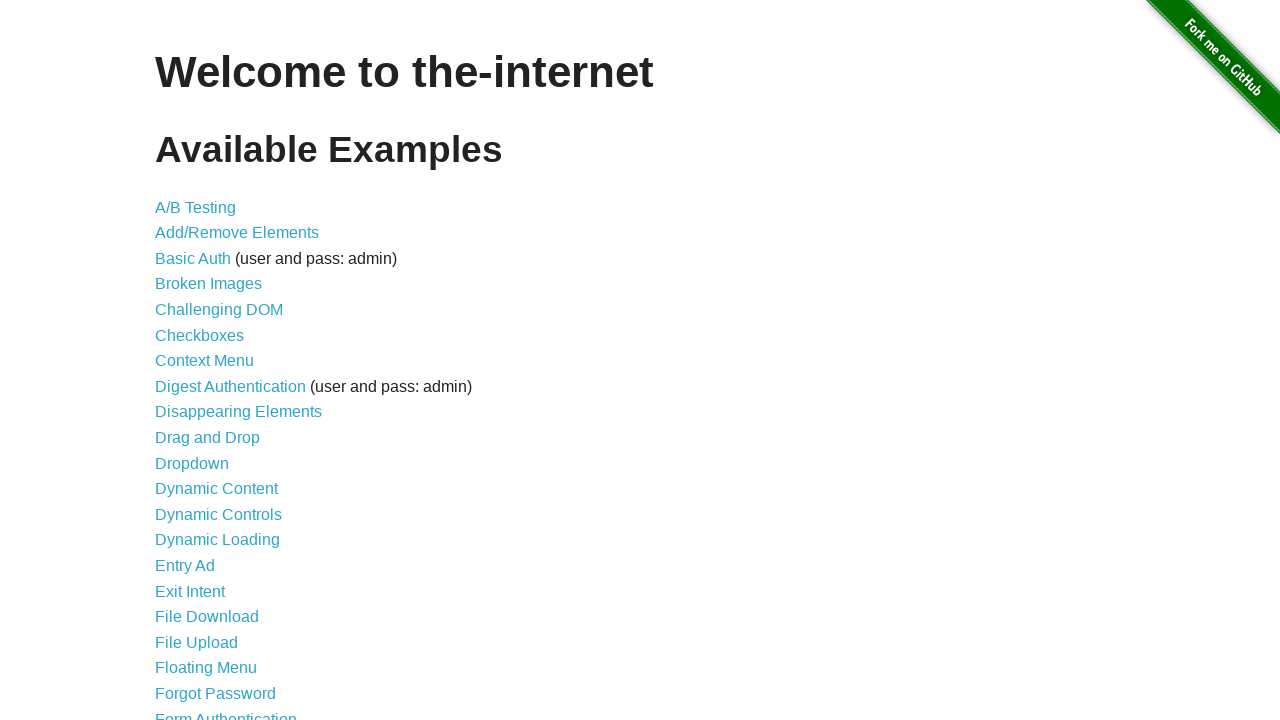

Clicked on Dynamic Controls link at (218, 514) on a:has-text("Dynamic Controls")
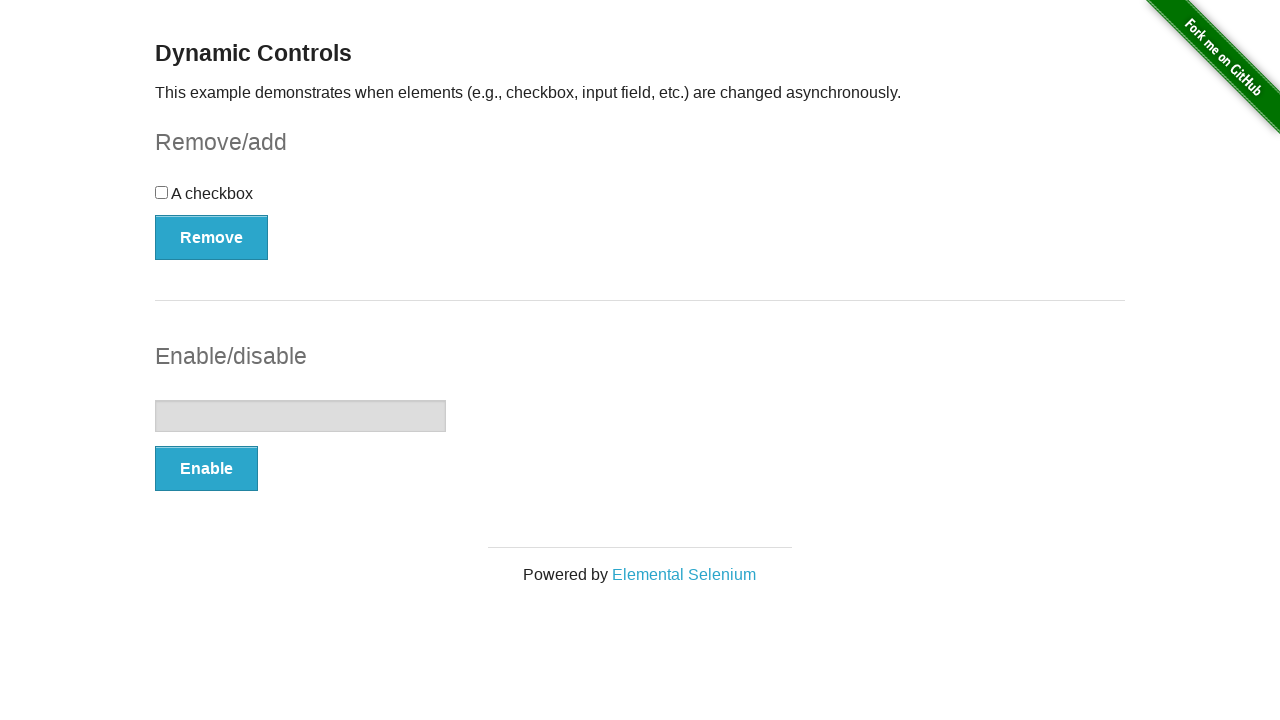

Clicked Remove button to remove checkbox at (212, 237) on button:has-text("Remove")
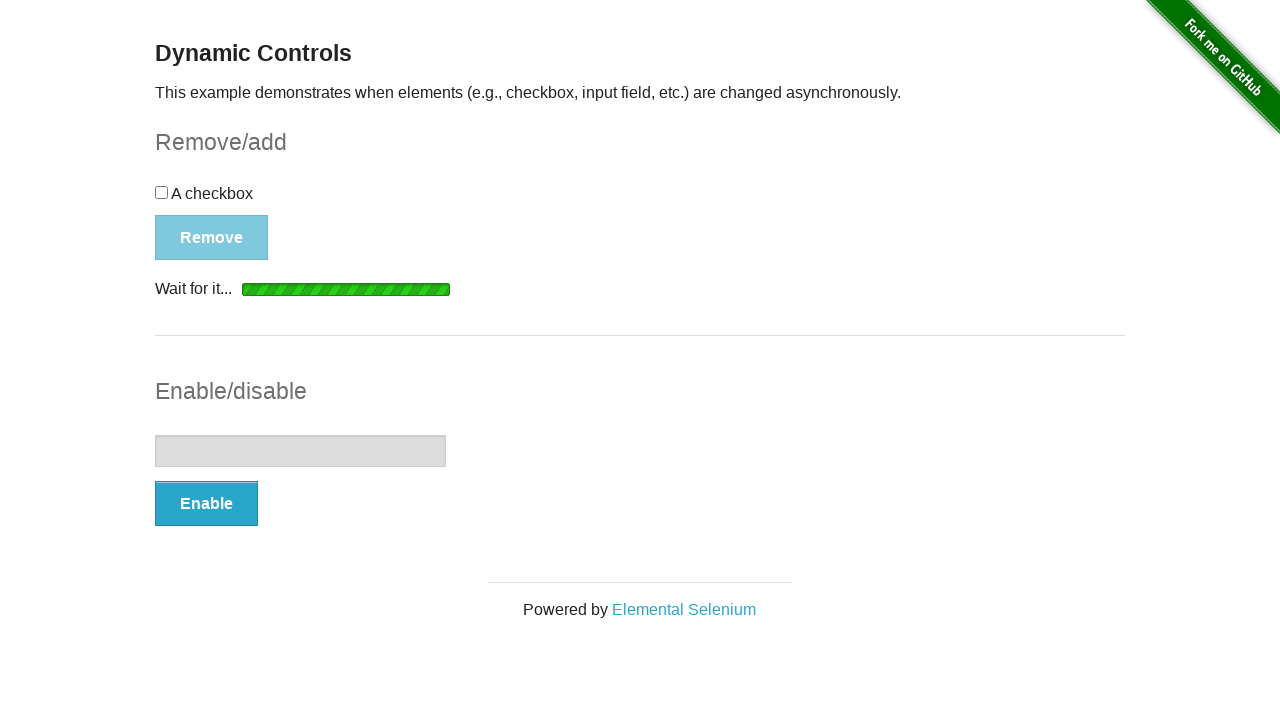

Verified 'It's gone!' message appeared after removing checkbox
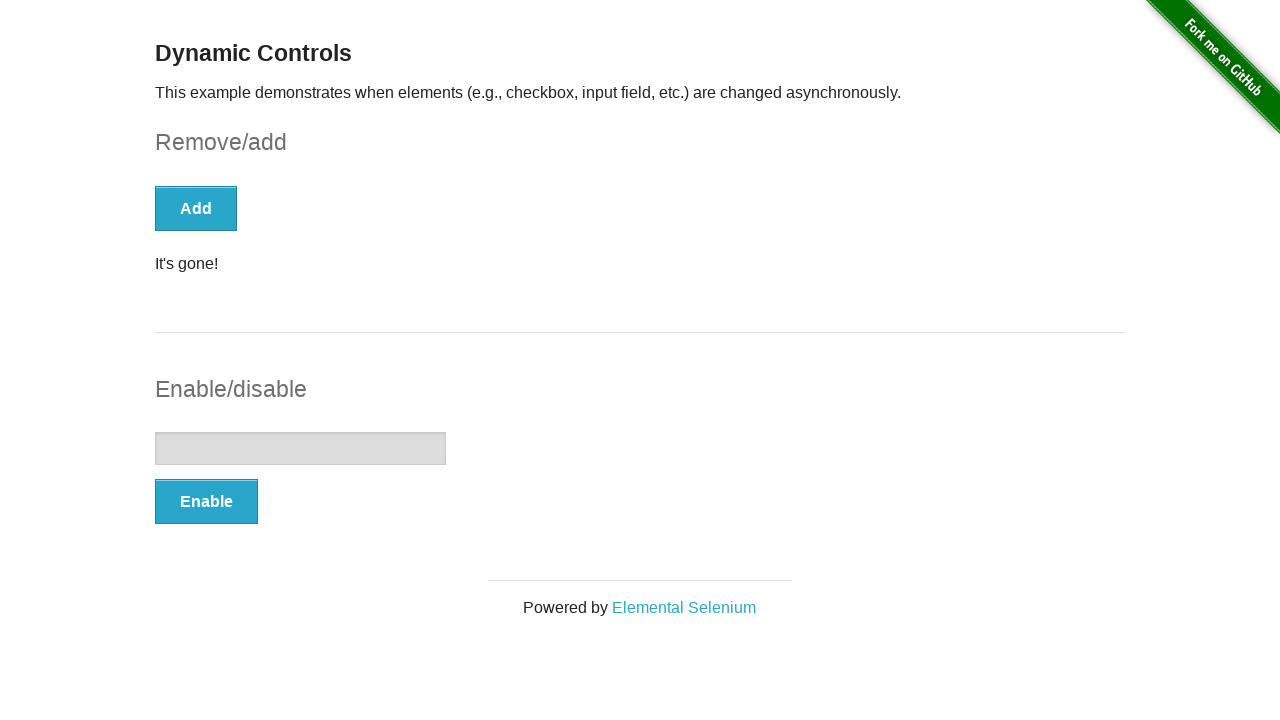

Clicked Add button to add checkbox back at (196, 208) on button:has-text("Add")
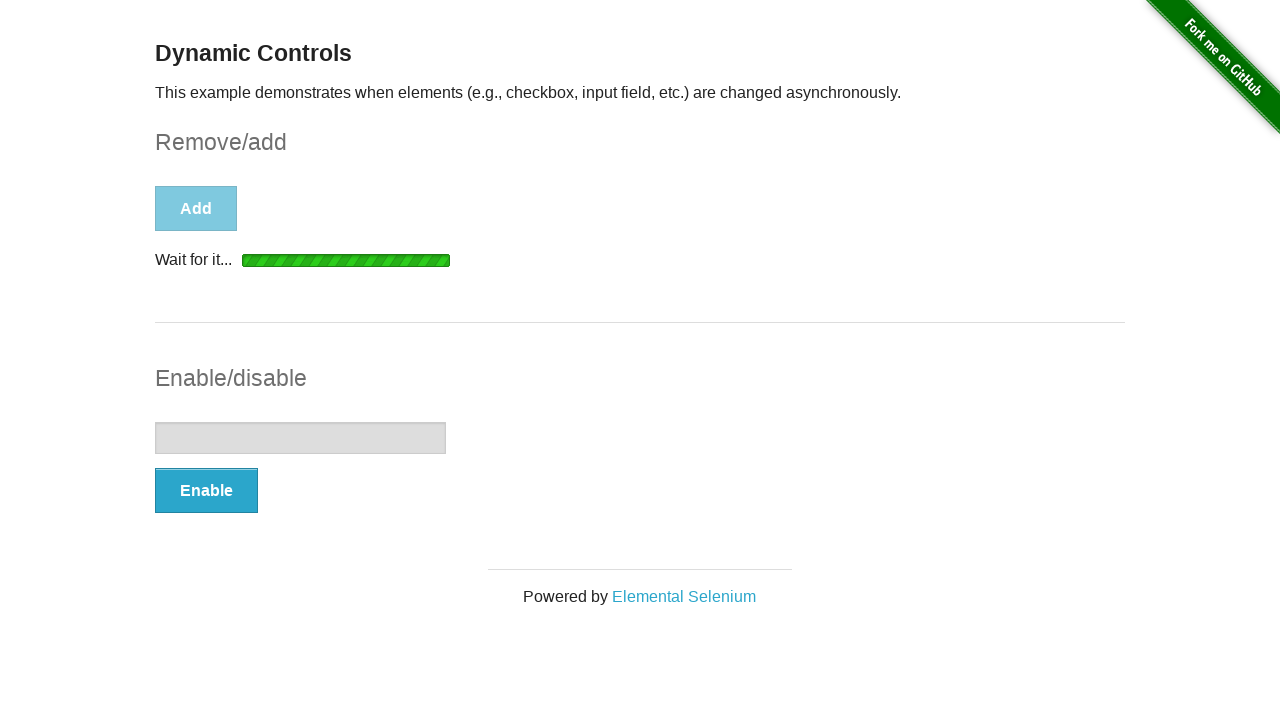

Verified 'It's back!' message appeared after adding checkbox back
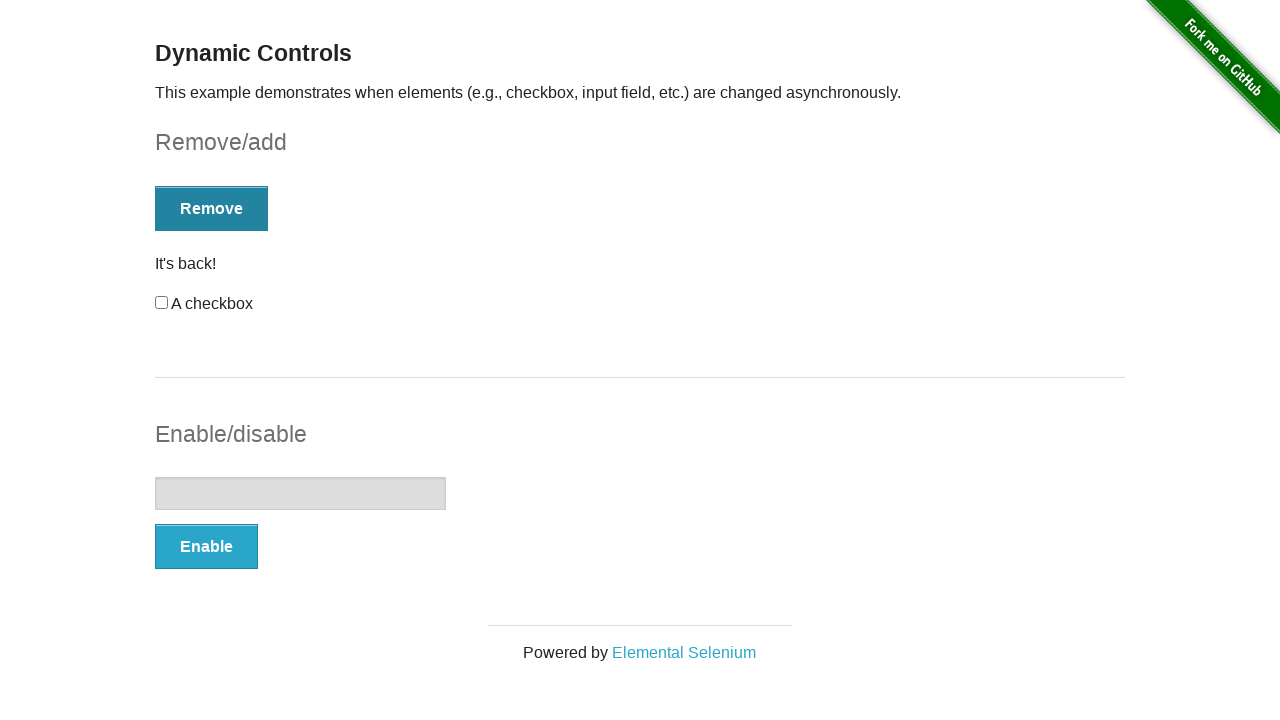

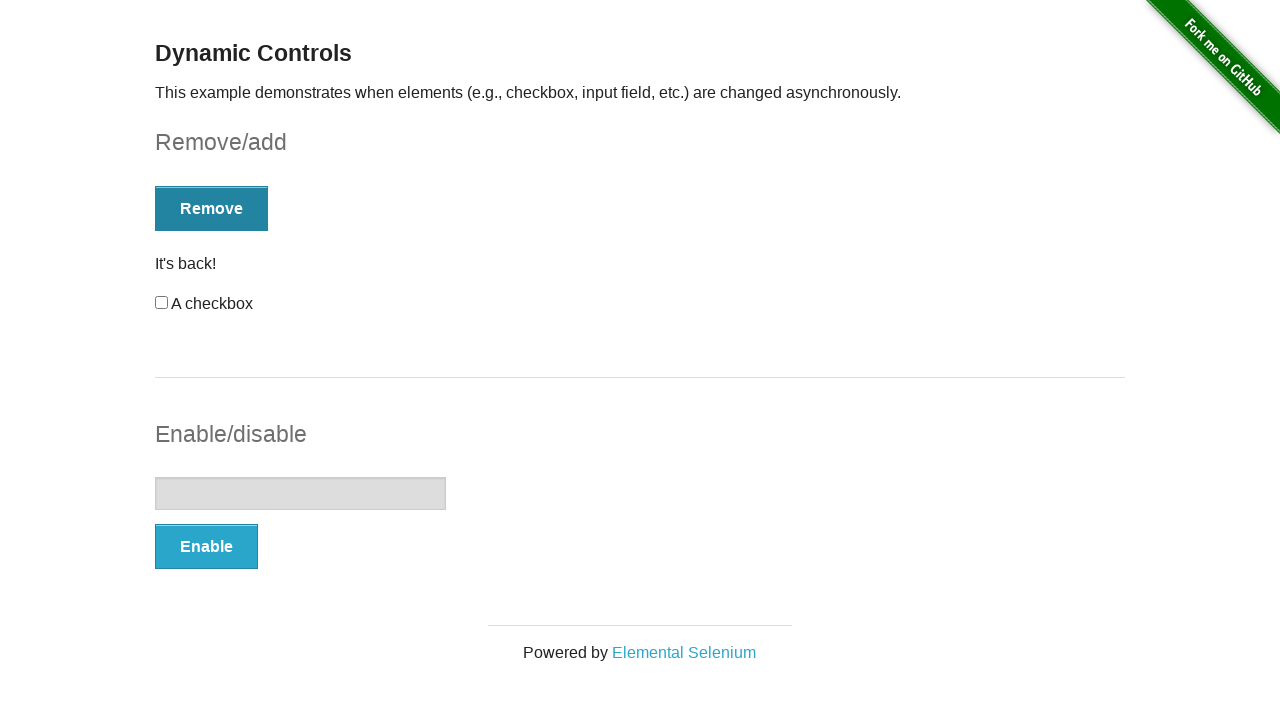